Tests the Drag & Drop Sliders functionality by clicking the link, selecting a slider with default value 15, and dragging it to change the value to 95.

Starting URL: https://www.lambdatest.com/selenium-playground

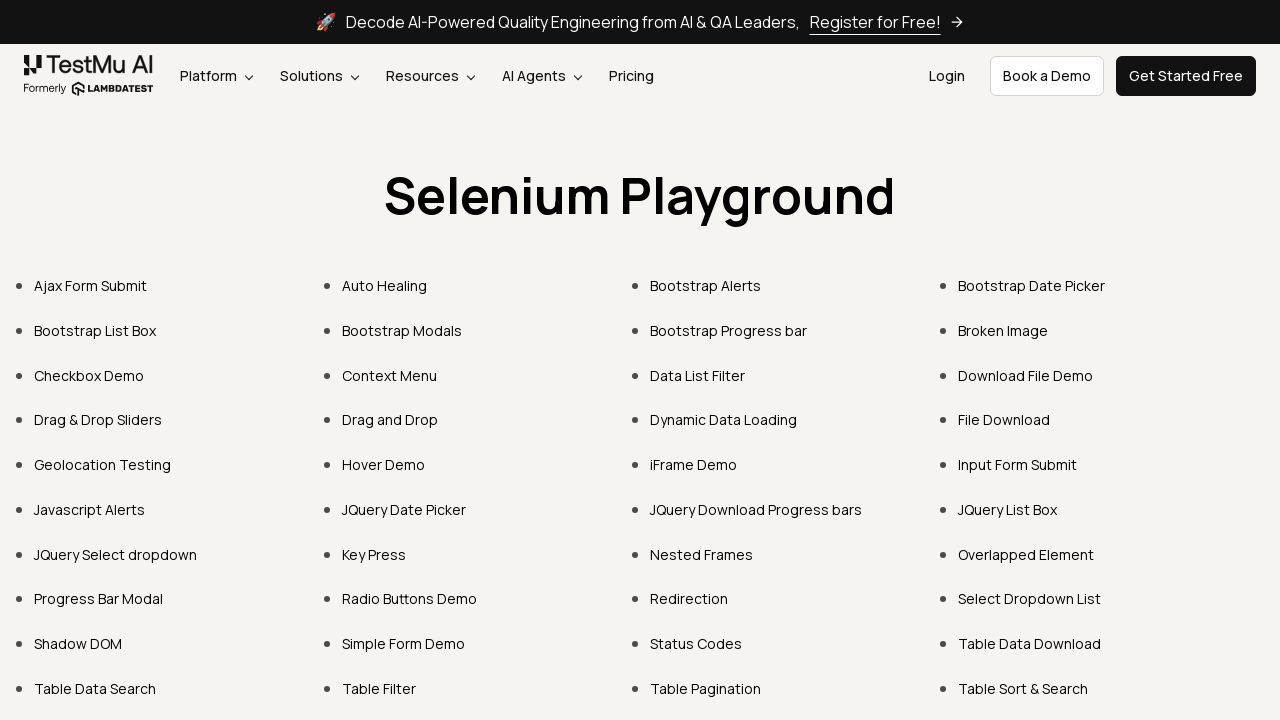

Clicked 'Drag & Drop Sliders' link at (98, 420) on text=Drag & Drop Sliders
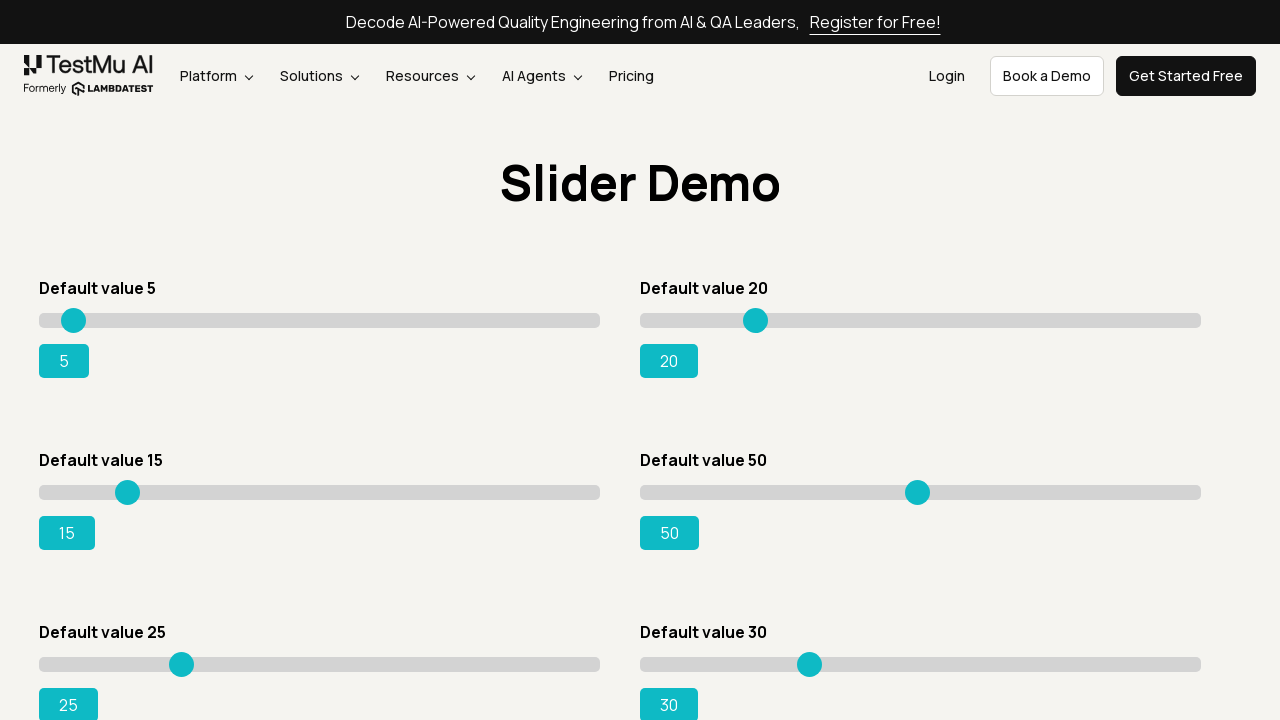

Slider page loaded with default slider value 15
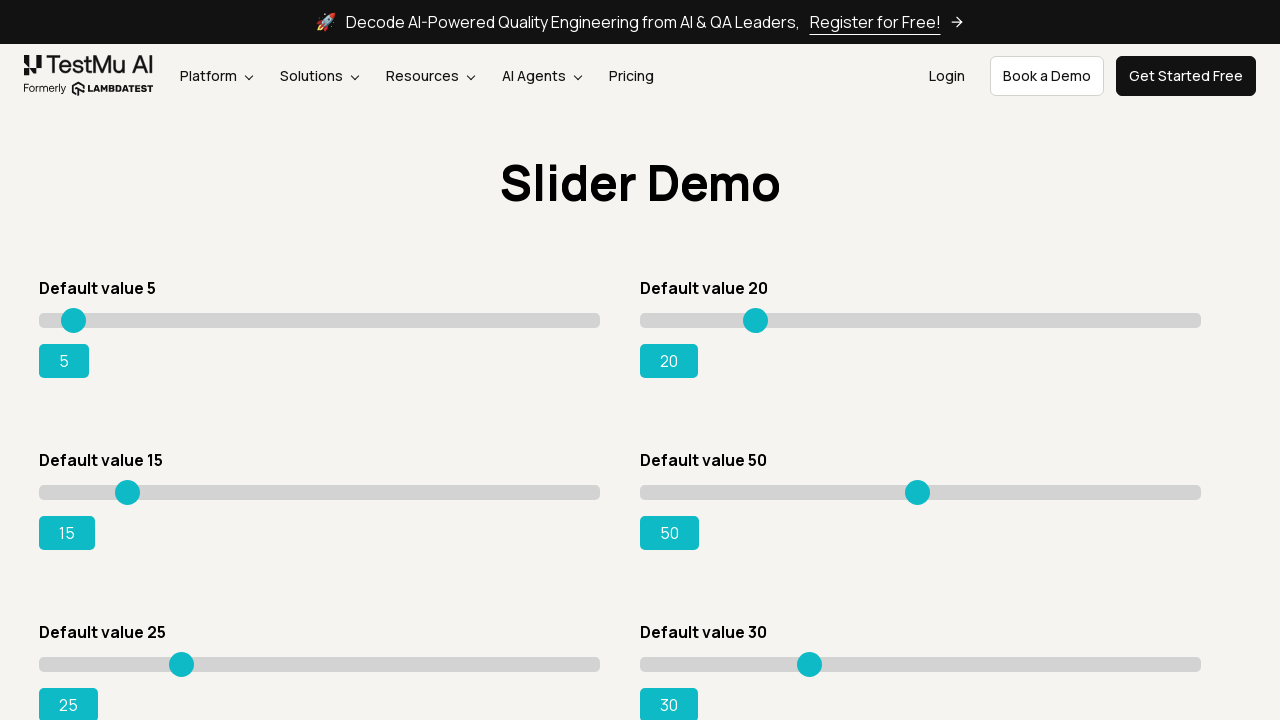

Located slider element with value 15
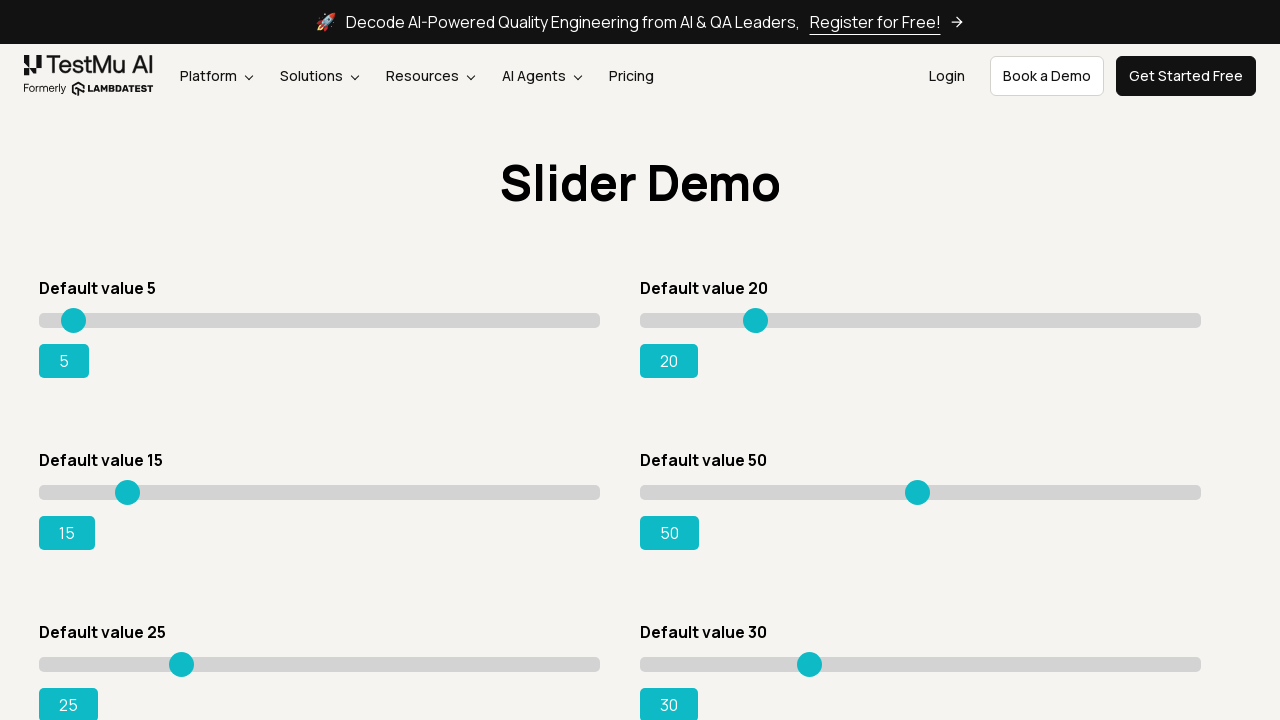

Mouse moved to slider position at (320, 492)
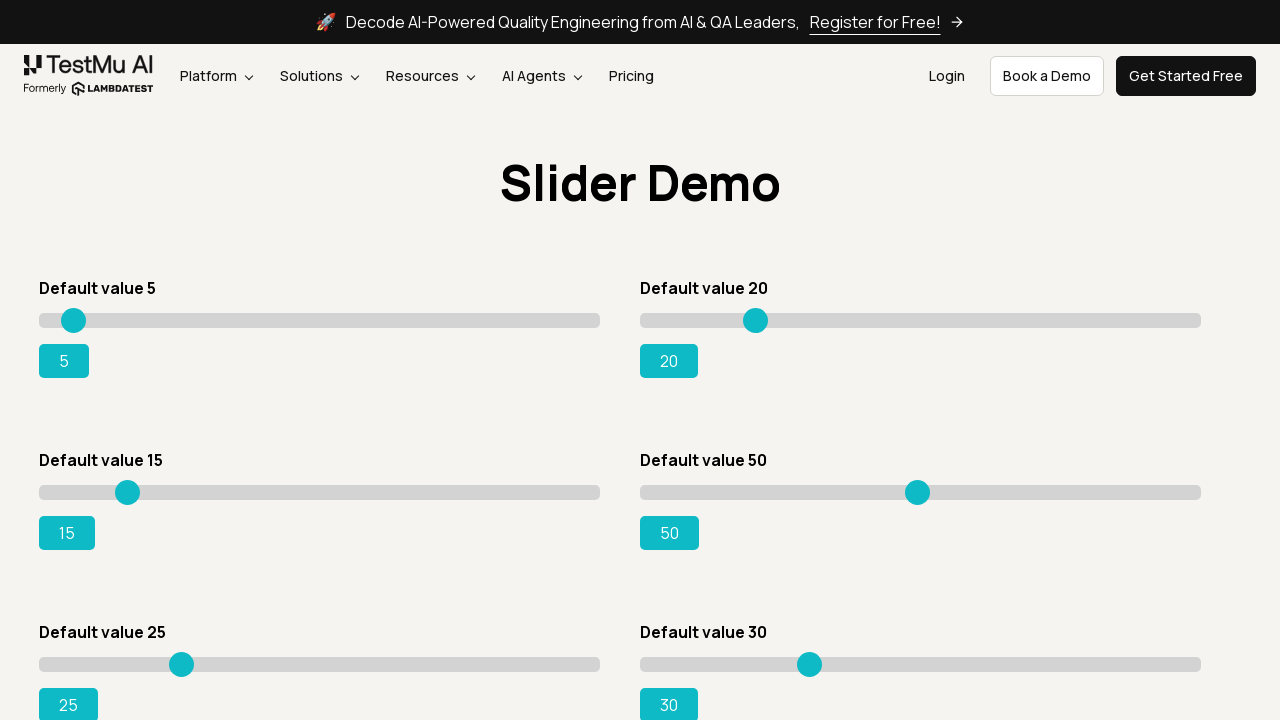

Mouse button pressed down on slider at (320, 492)
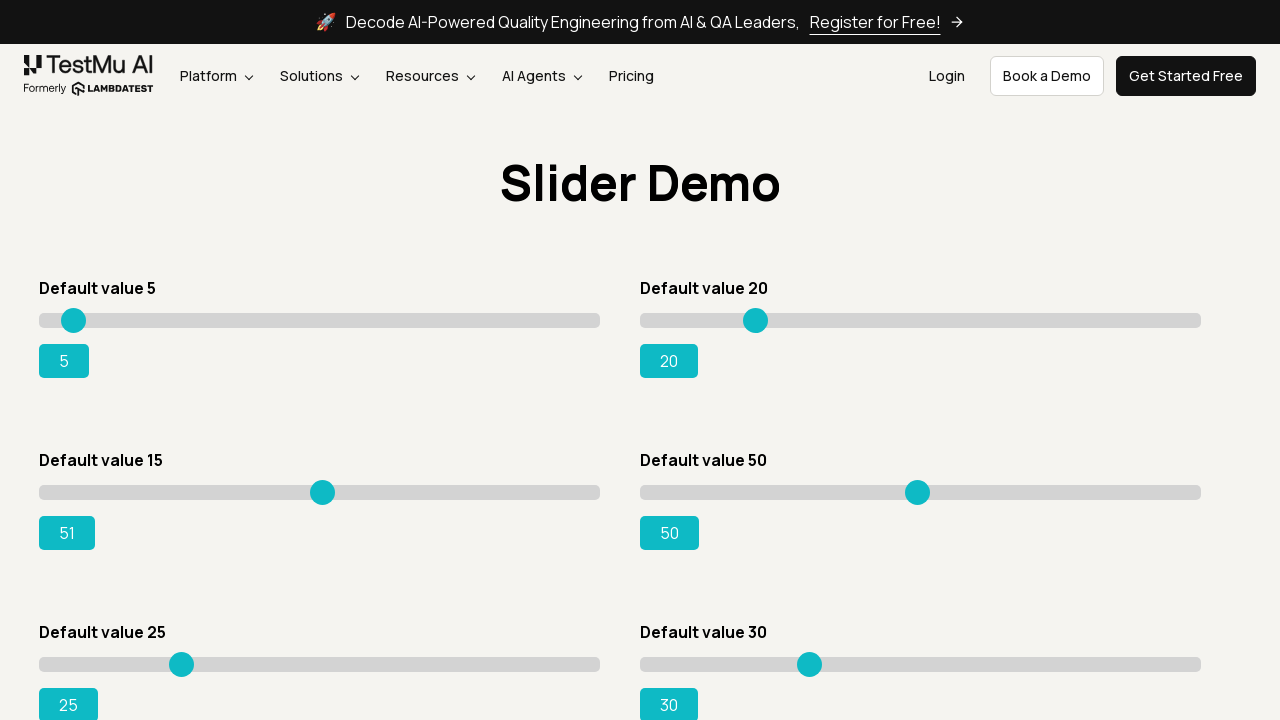

Mouse dragged slider to the right to change value from 15 to 95 at (534, 492)
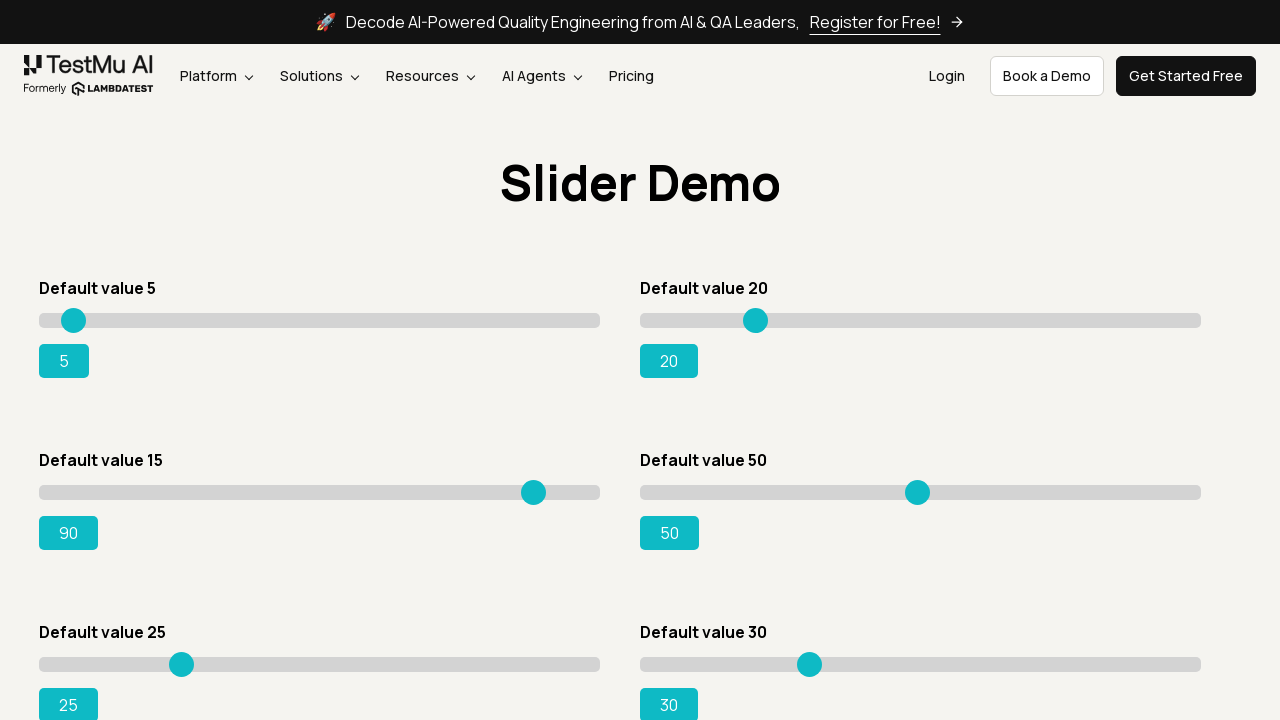

Mouse button released, slider drag operation completed at (534, 492)
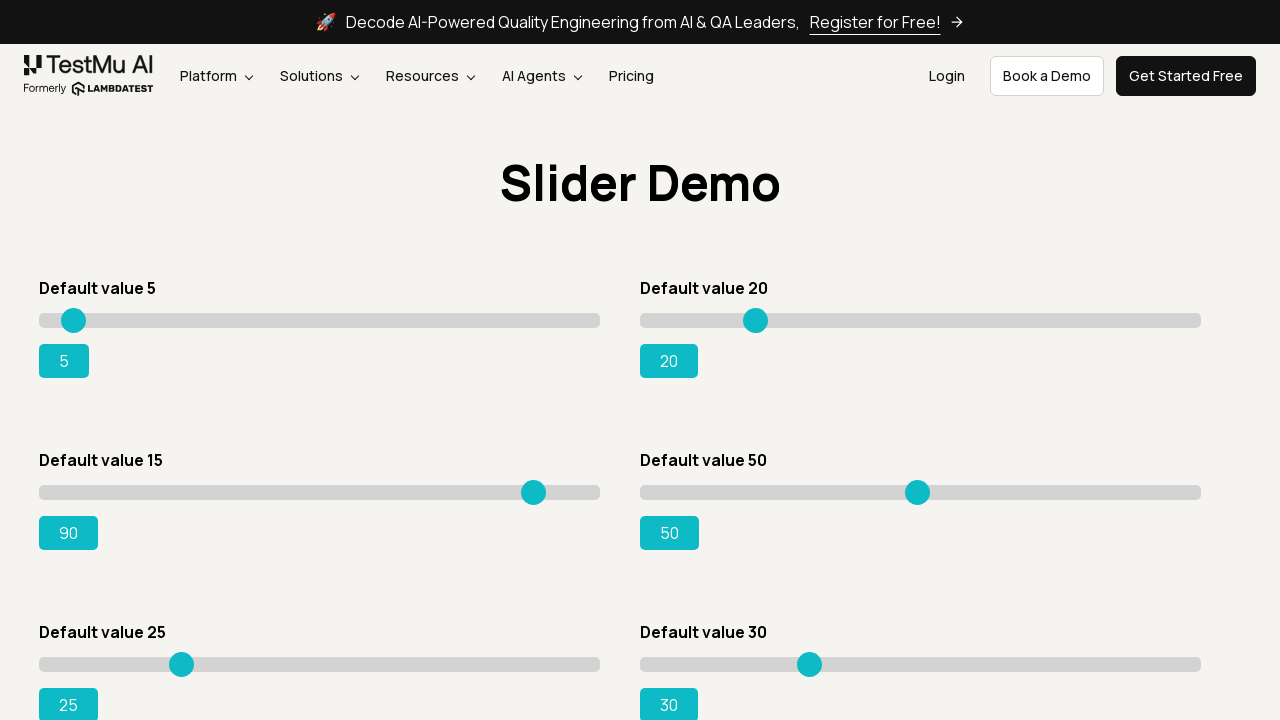

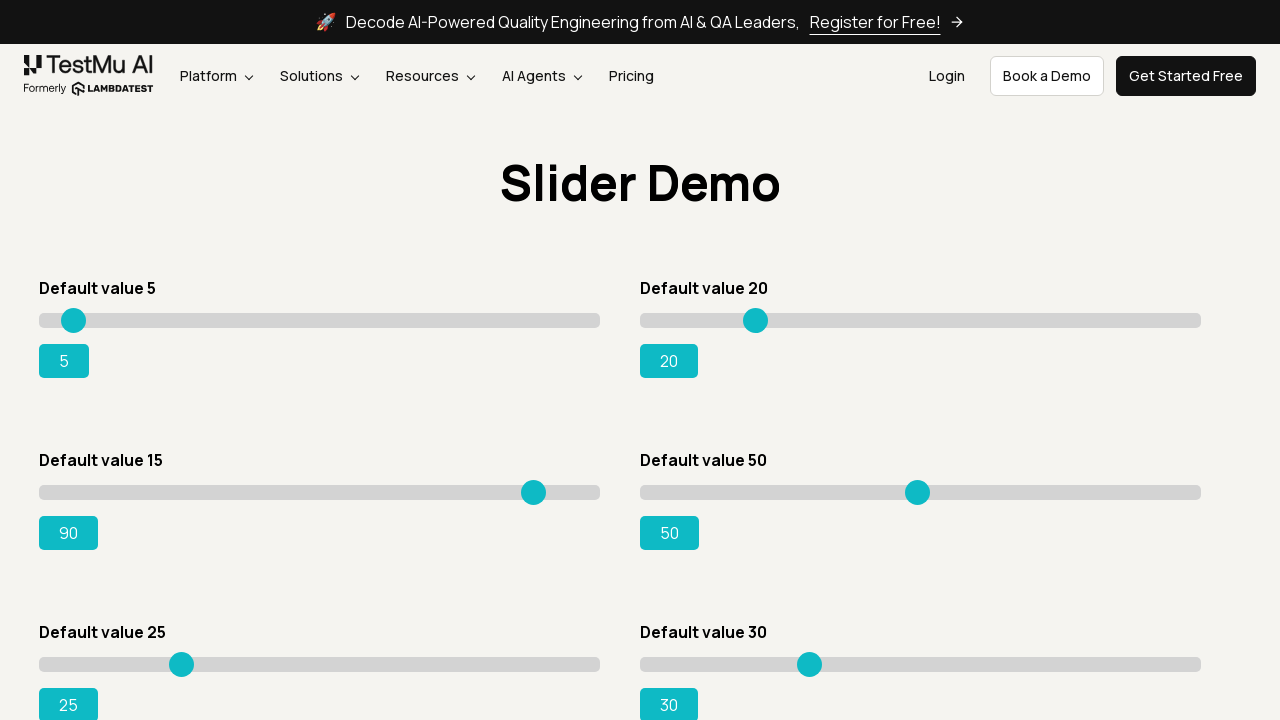